Tests editing a todo item by double-clicking, filling new text, and pressing Enter

Starting URL: https://demo.playwright.dev/todomvc

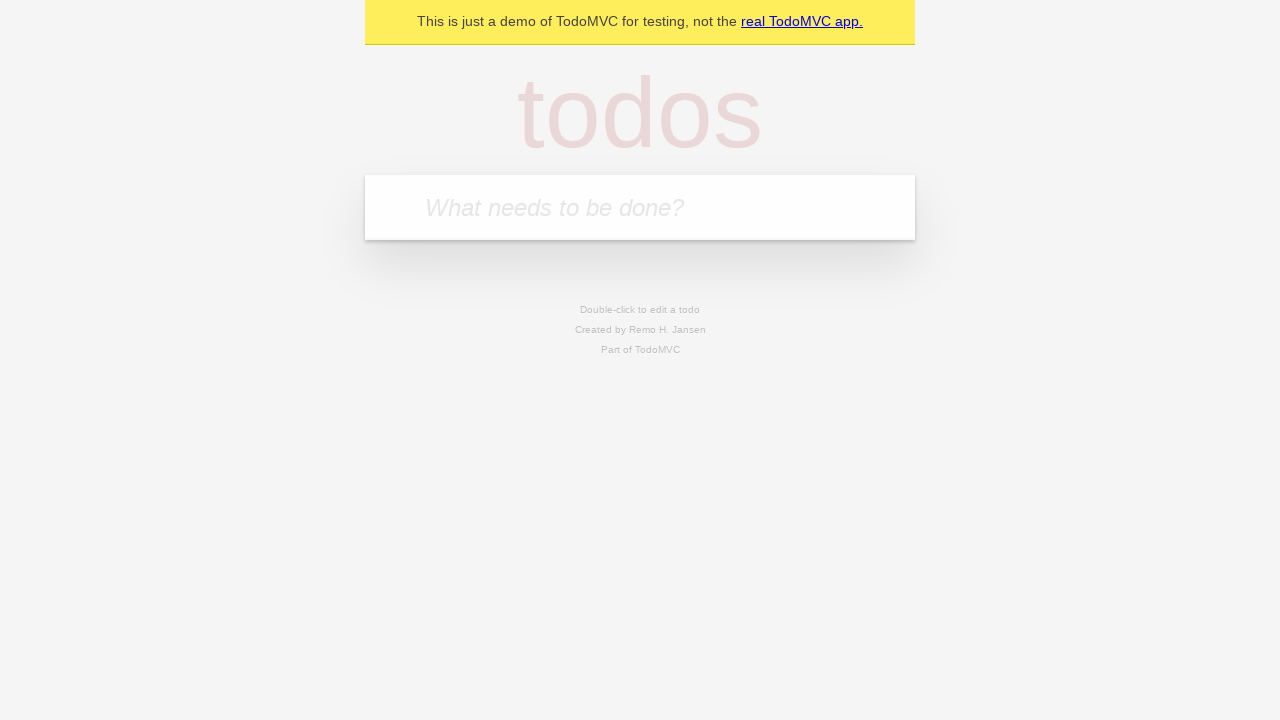

Filled input field with first todo 'buy some cheese' on internal:attr=[placeholder="What needs to be done?"i]
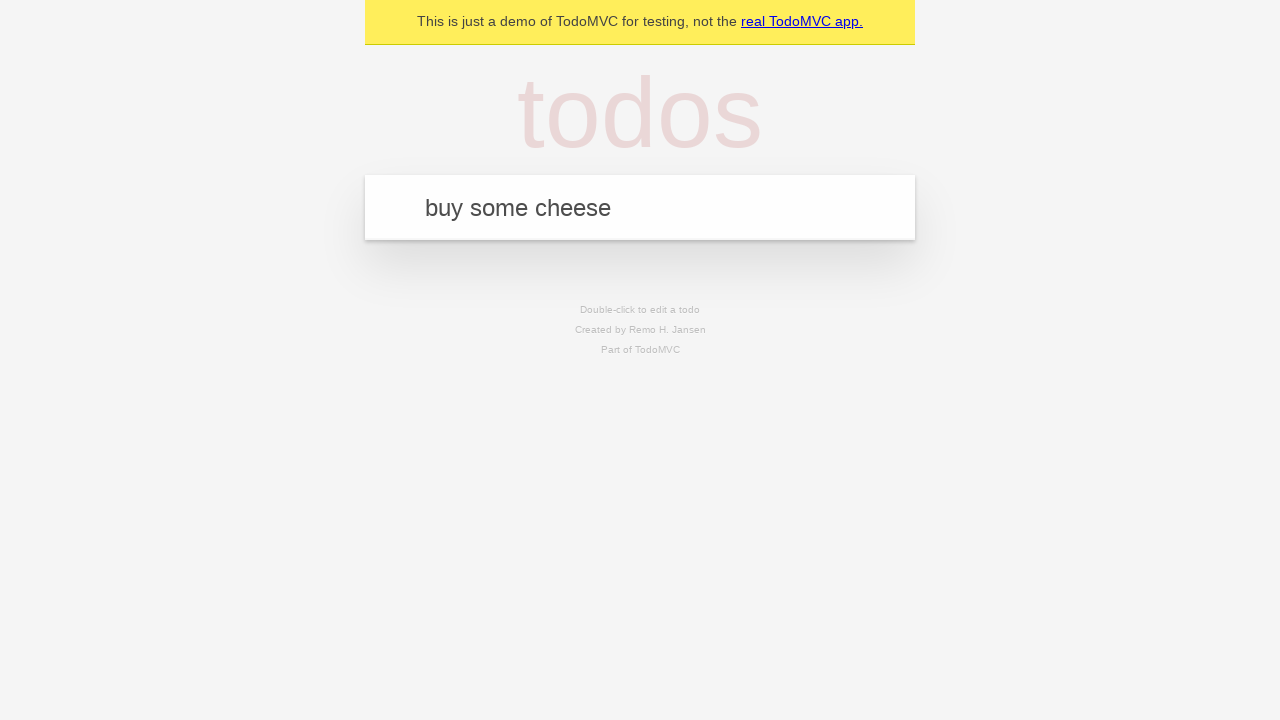

Pressed Enter to create first todo on internal:attr=[placeholder="What needs to be done?"i]
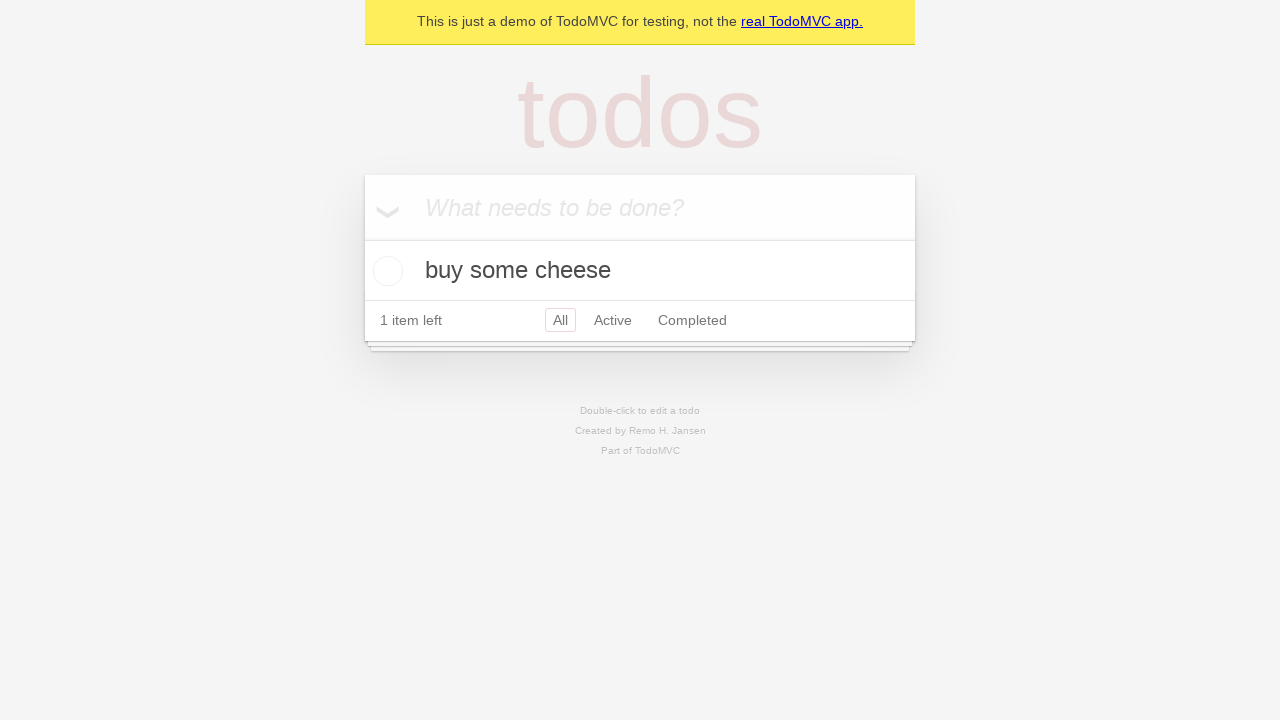

Filled input field with second todo 'feed the cat' on internal:attr=[placeholder="What needs to be done?"i]
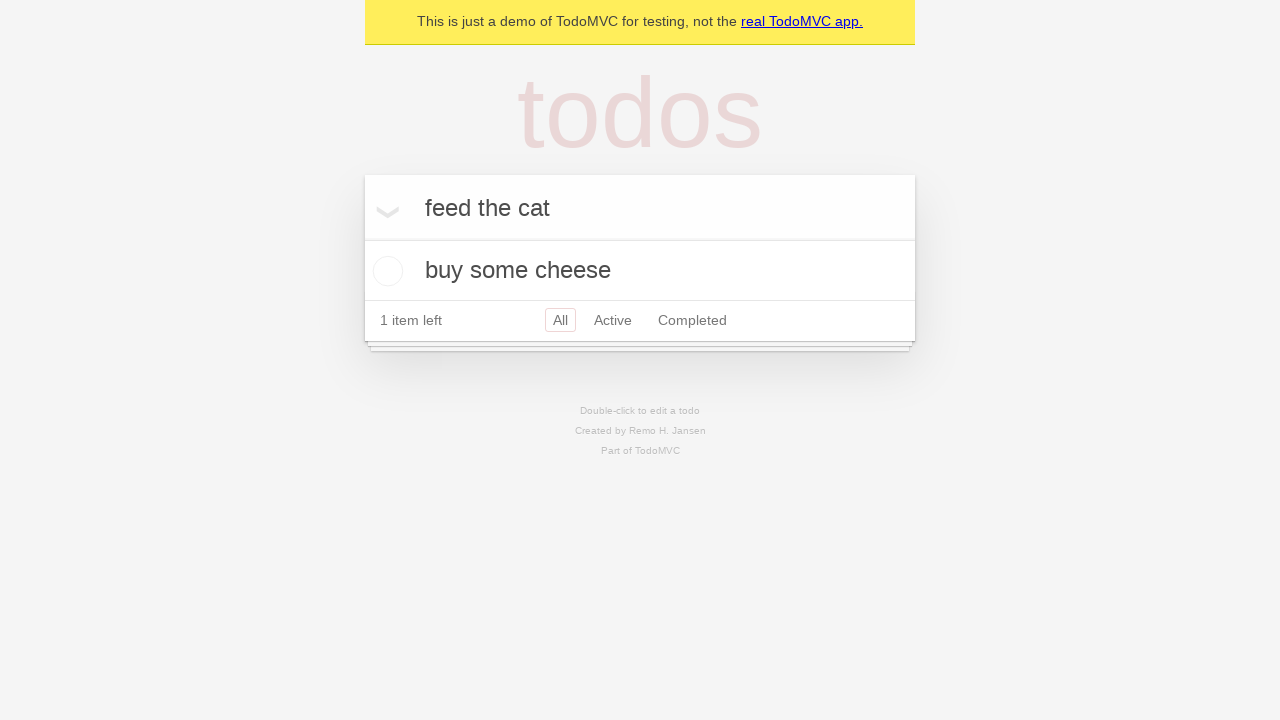

Pressed Enter to create second todo on internal:attr=[placeholder="What needs to be done?"i]
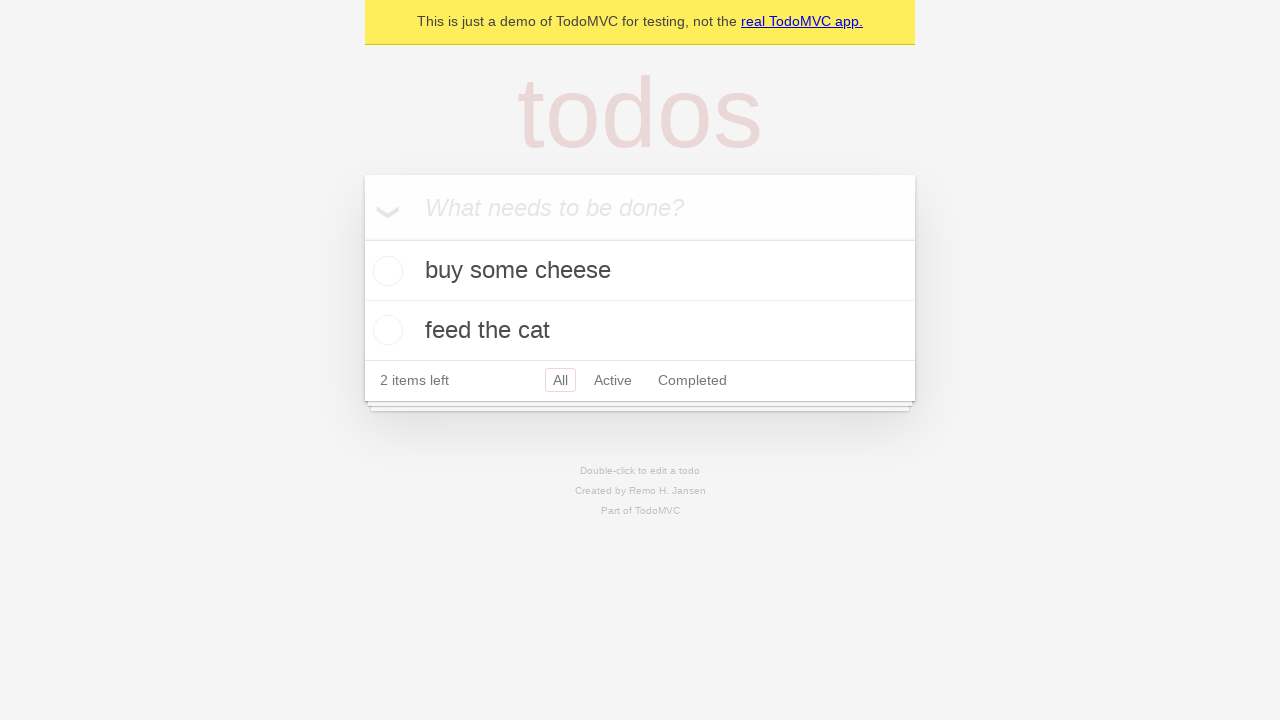

Filled input field with third todo 'book a doctors appointment' on internal:attr=[placeholder="What needs to be done?"i]
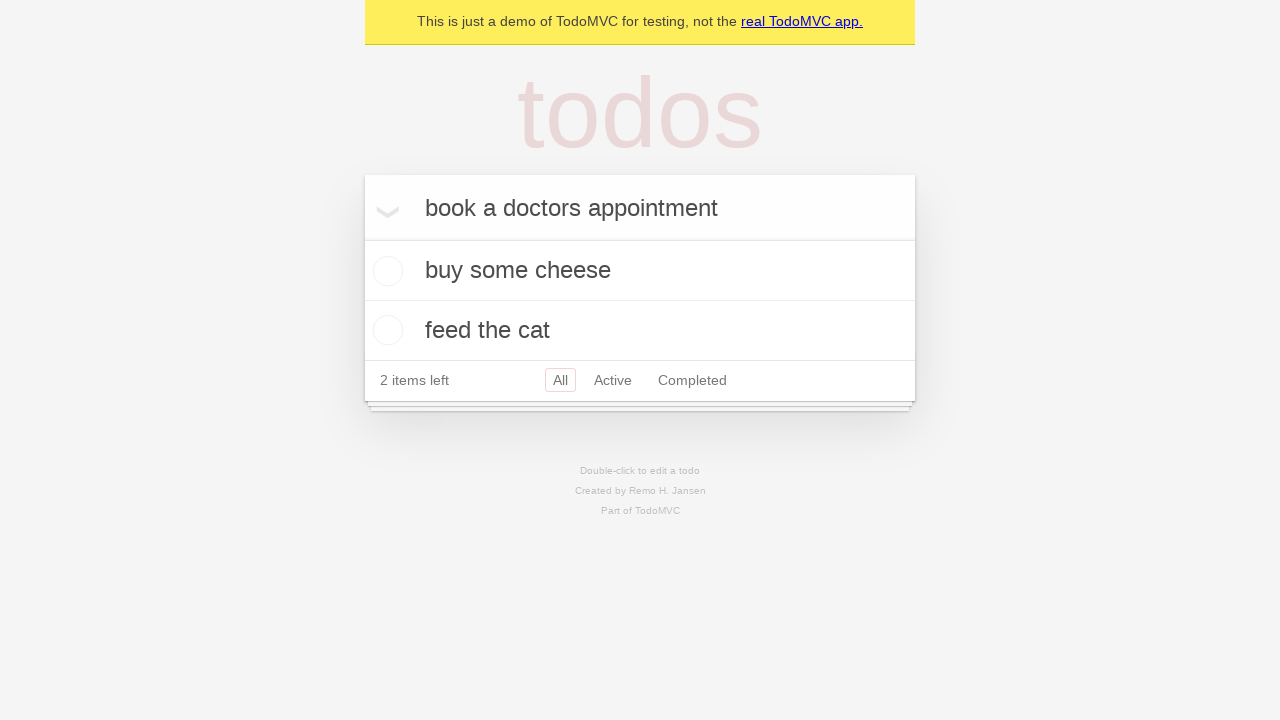

Pressed Enter to create third todo on internal:attr=[placeholder="What needs to be done?"i]
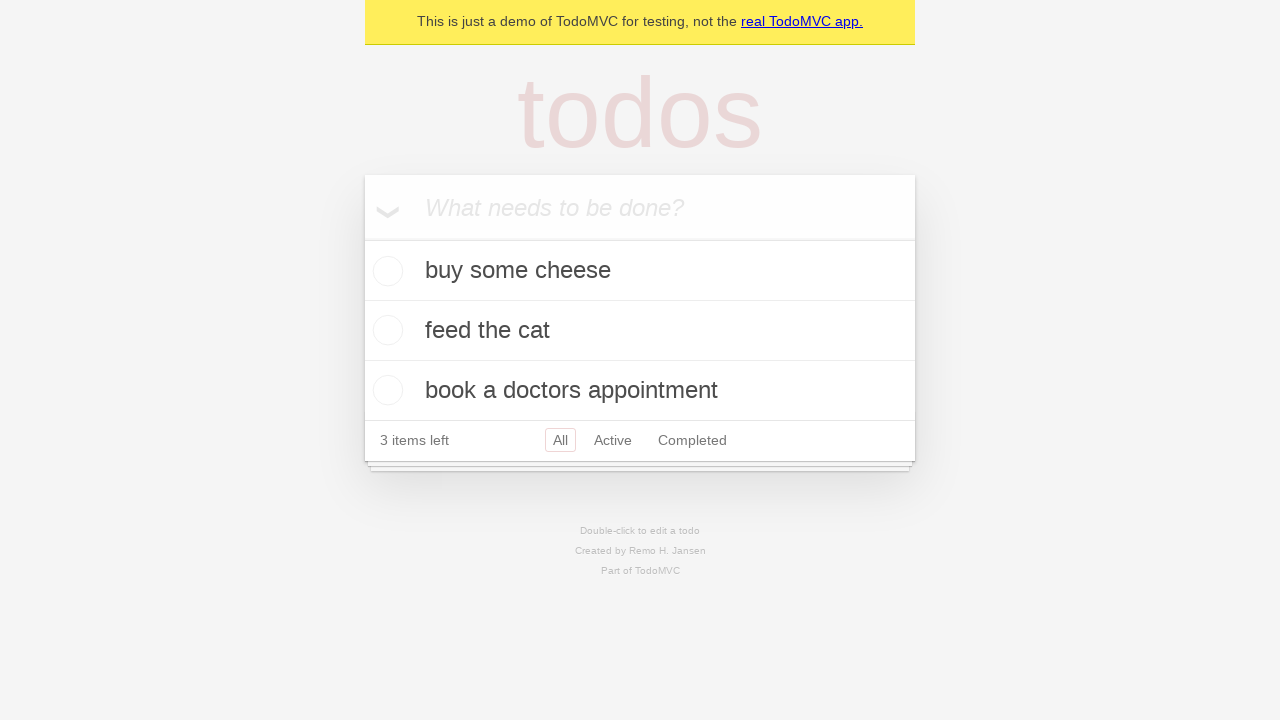

Double-clicked second todo item to enter edit mode at (640, 331) on internal:testid=[data-testid="todo-item"s] >> nth=1
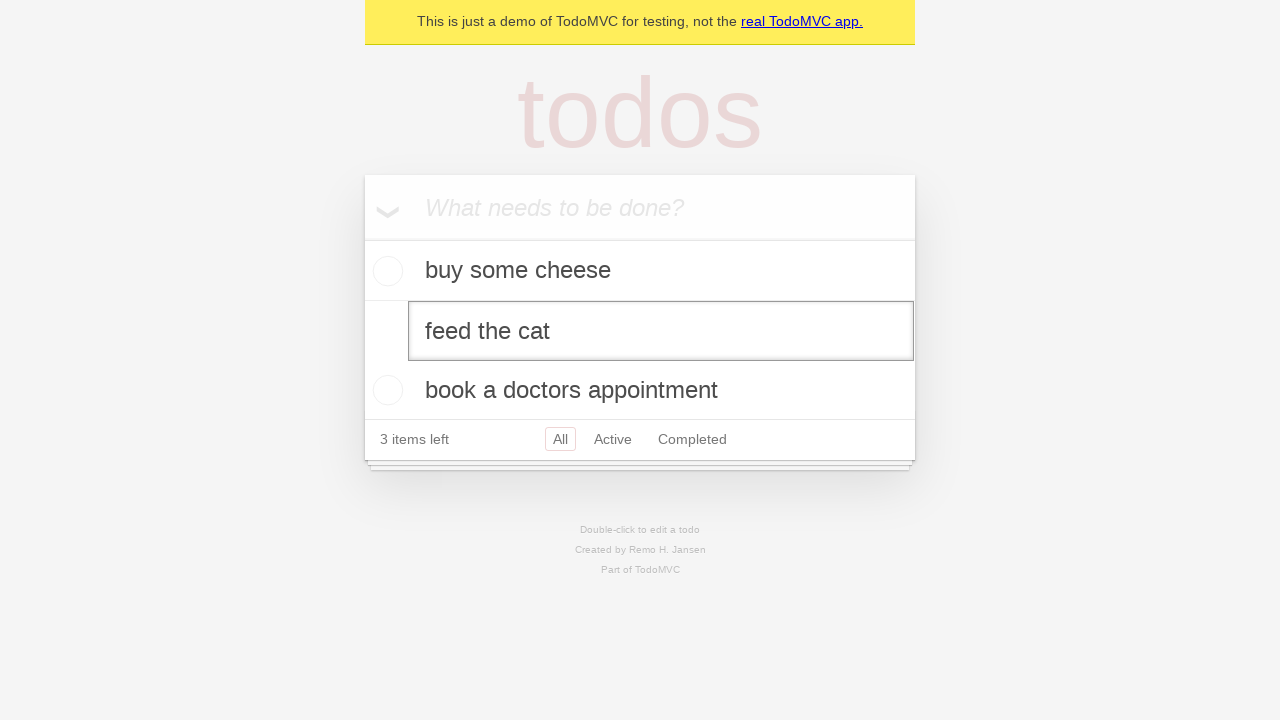

Filled edit textbox with new todo text 'buy some sausages' on internal:testid=[data-testid="todo-item"s] >> nth=1 >> internal:role=textbox[nam
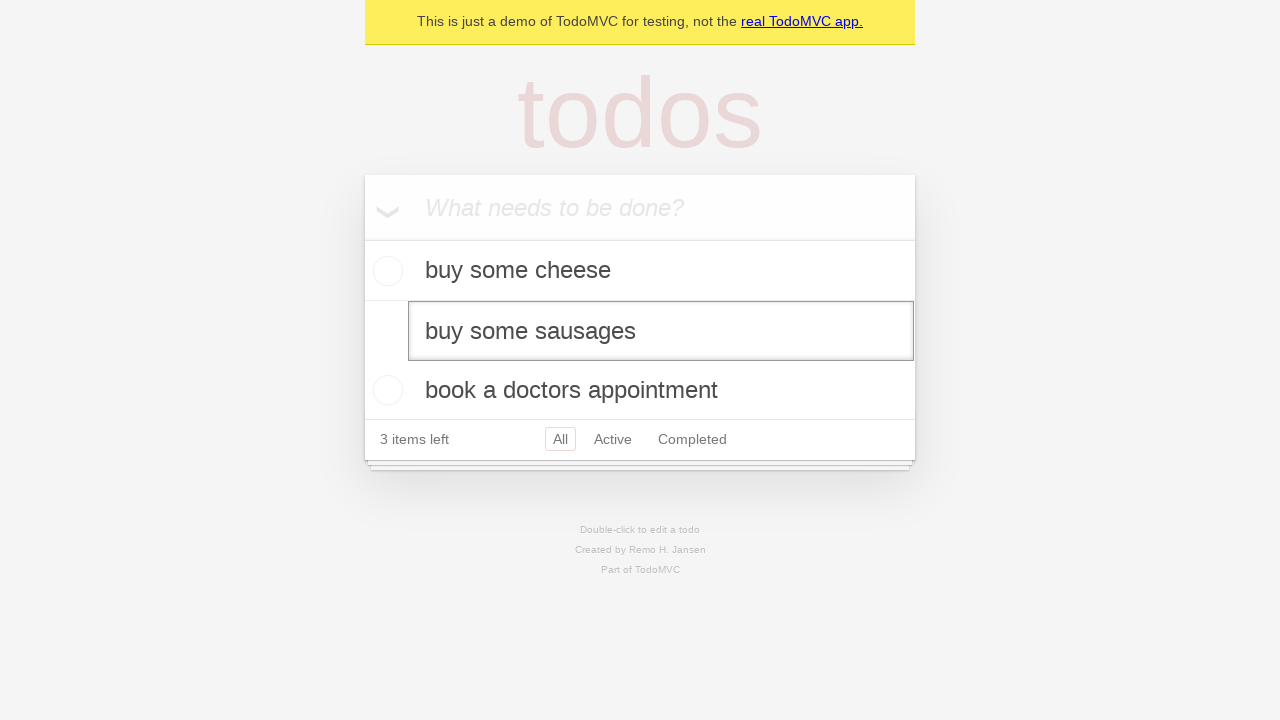

Pressed Enter to save the edited todo item on internal:testid=[data-testid="todo-item"s] >> nth=1 >> internal:role=textbox[nam
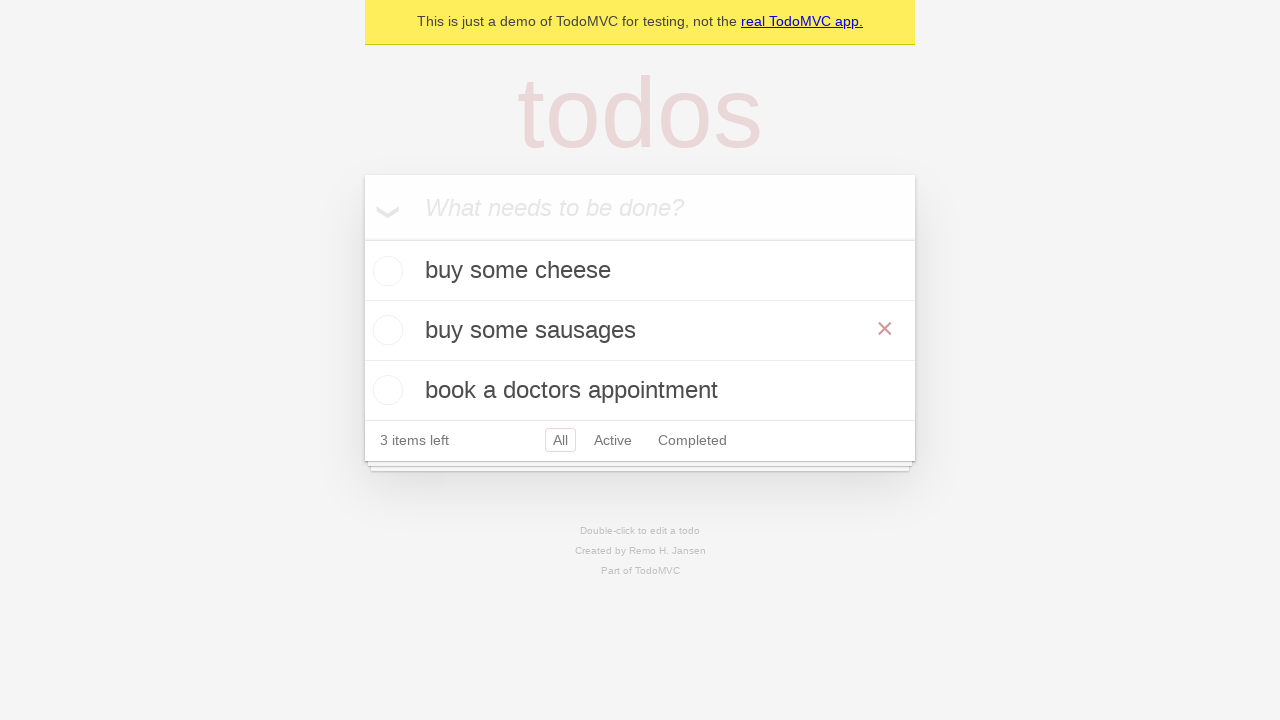

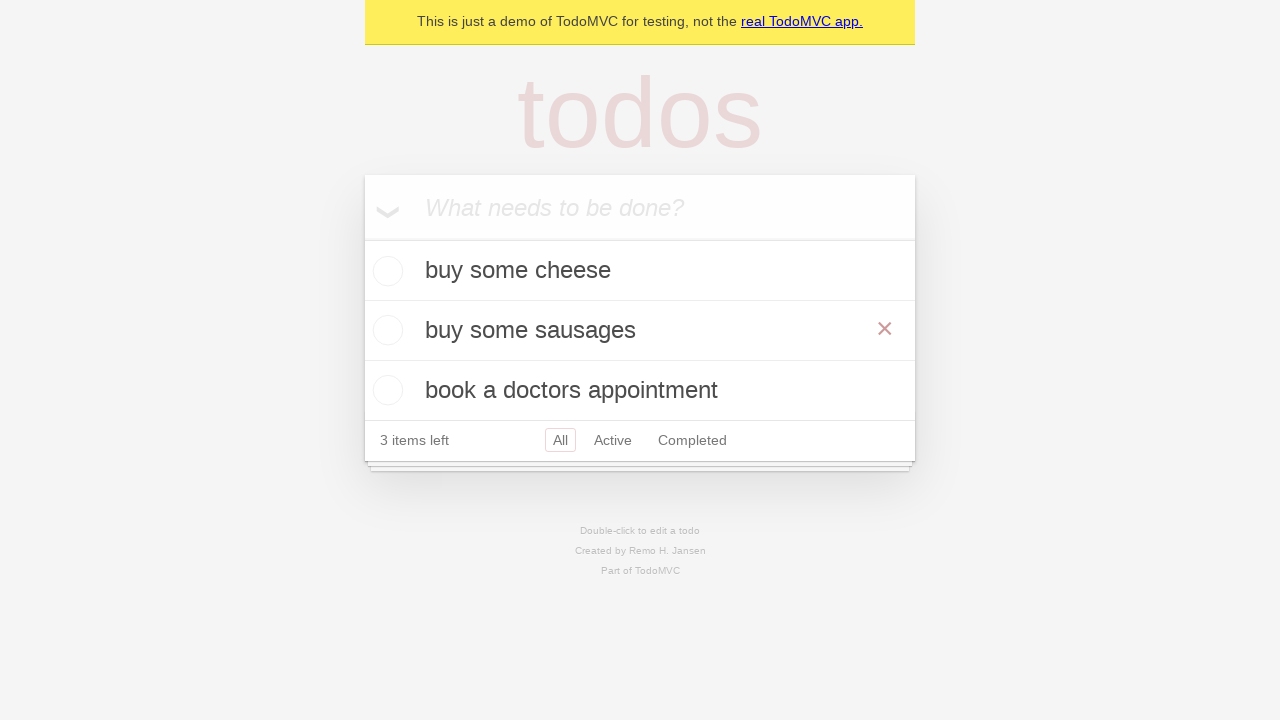